Simple navigation test that opens the Mozilla website

Starting URL: https://www.mozilla.org/en-US/

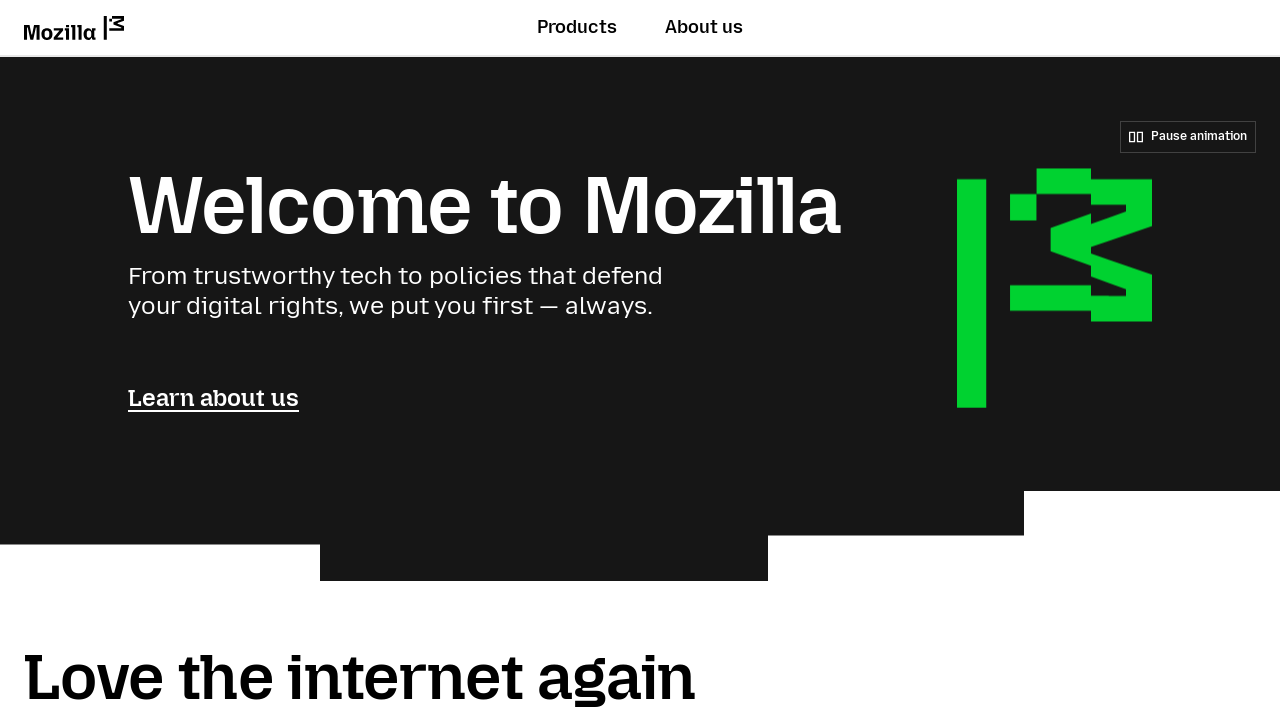

Mozilla website loaded successfully (DOM content loaded)
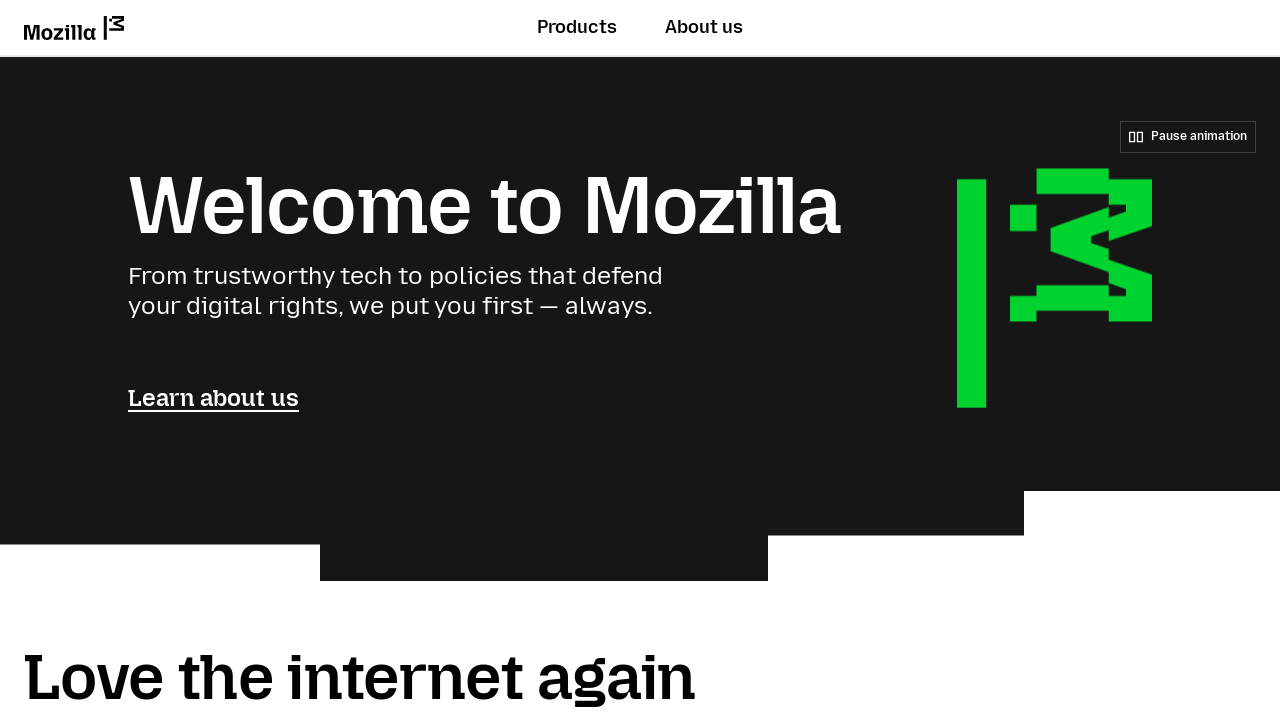

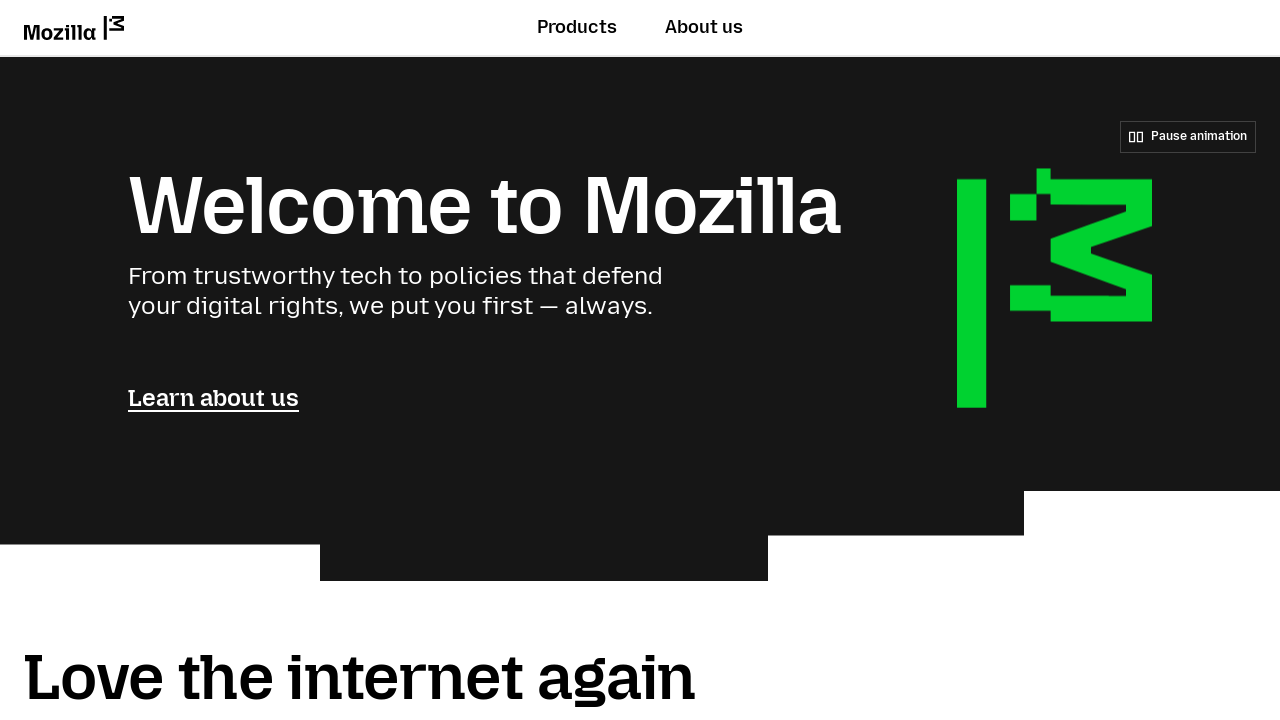